Tests alert popup handling by entering a name and triggering an alert, then accepting it

Starting URL: http://qaclickacademy.com/practice.php

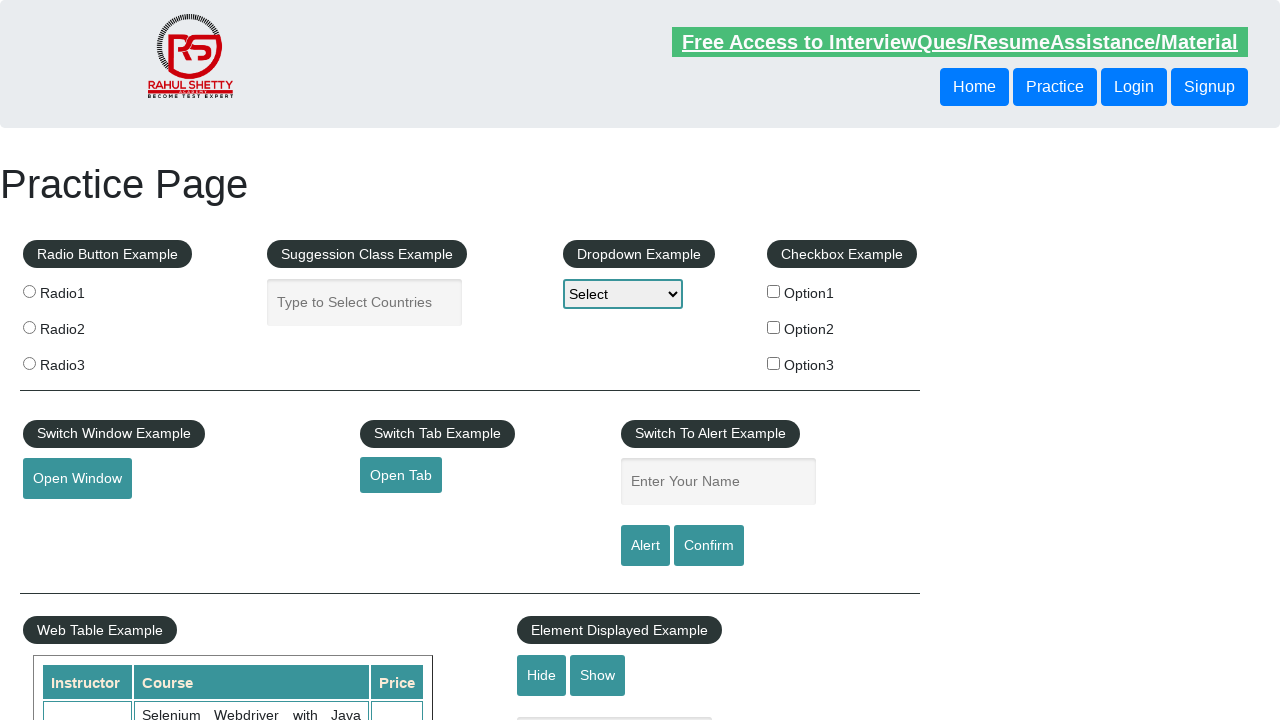

Filled name field with 'Harsha' on #name
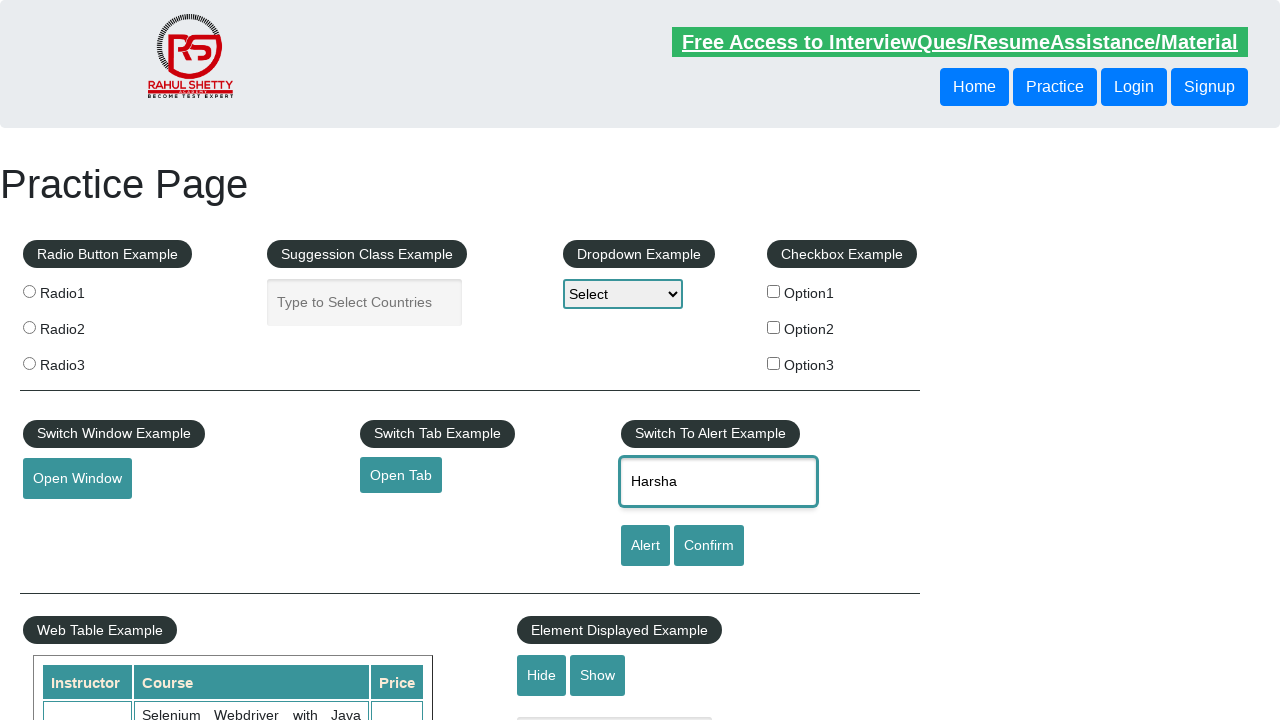

Set up dialog handler to accept alerts
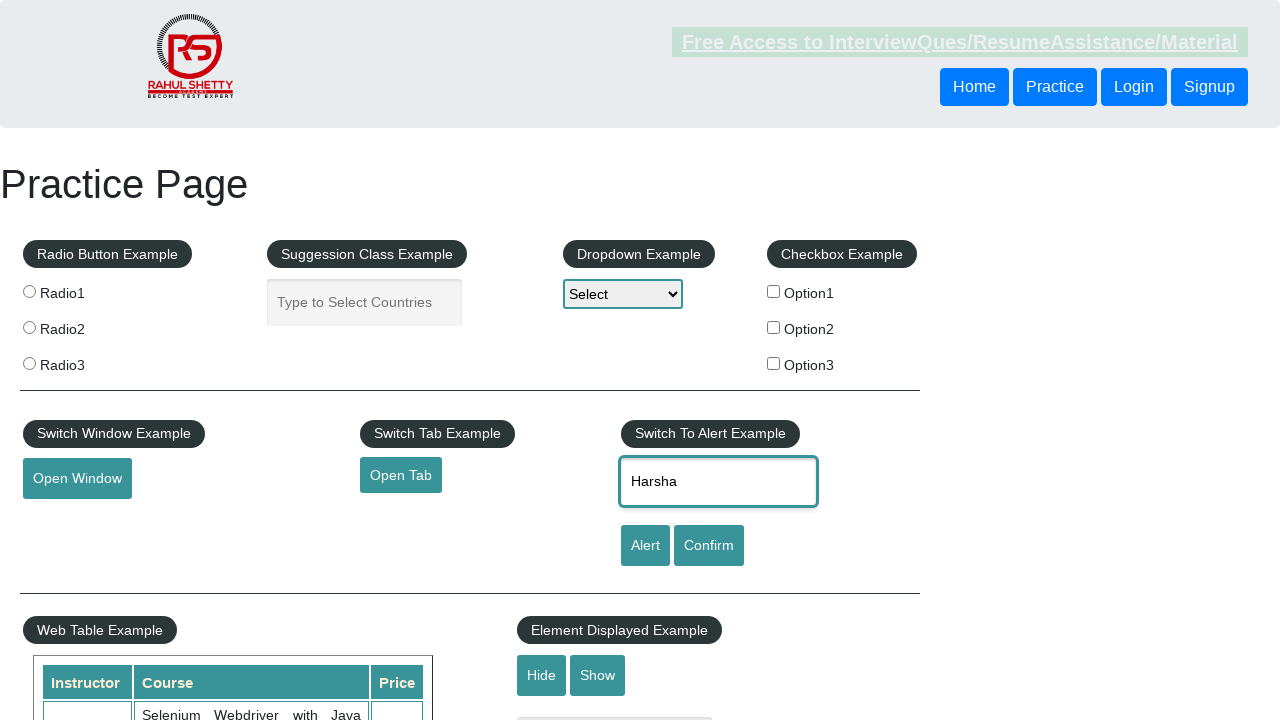

Clicked alert button to trigger alert popup at (645, 546) on input#alertbtn
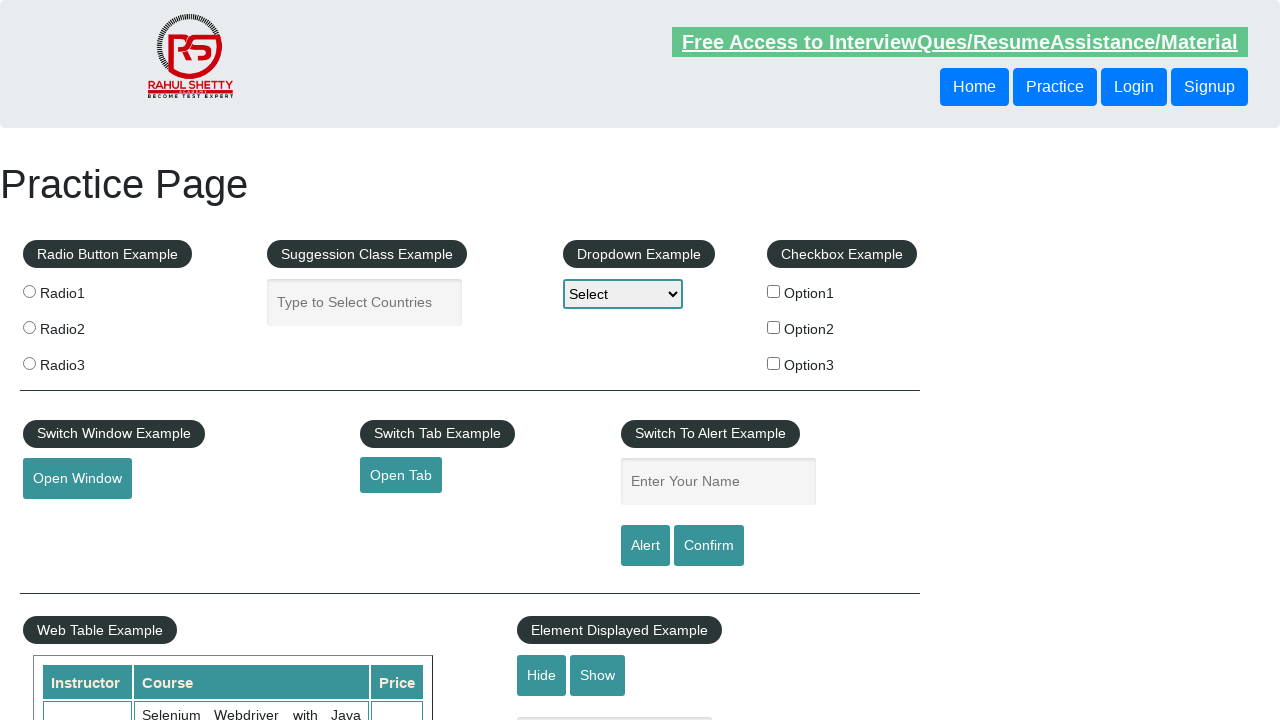

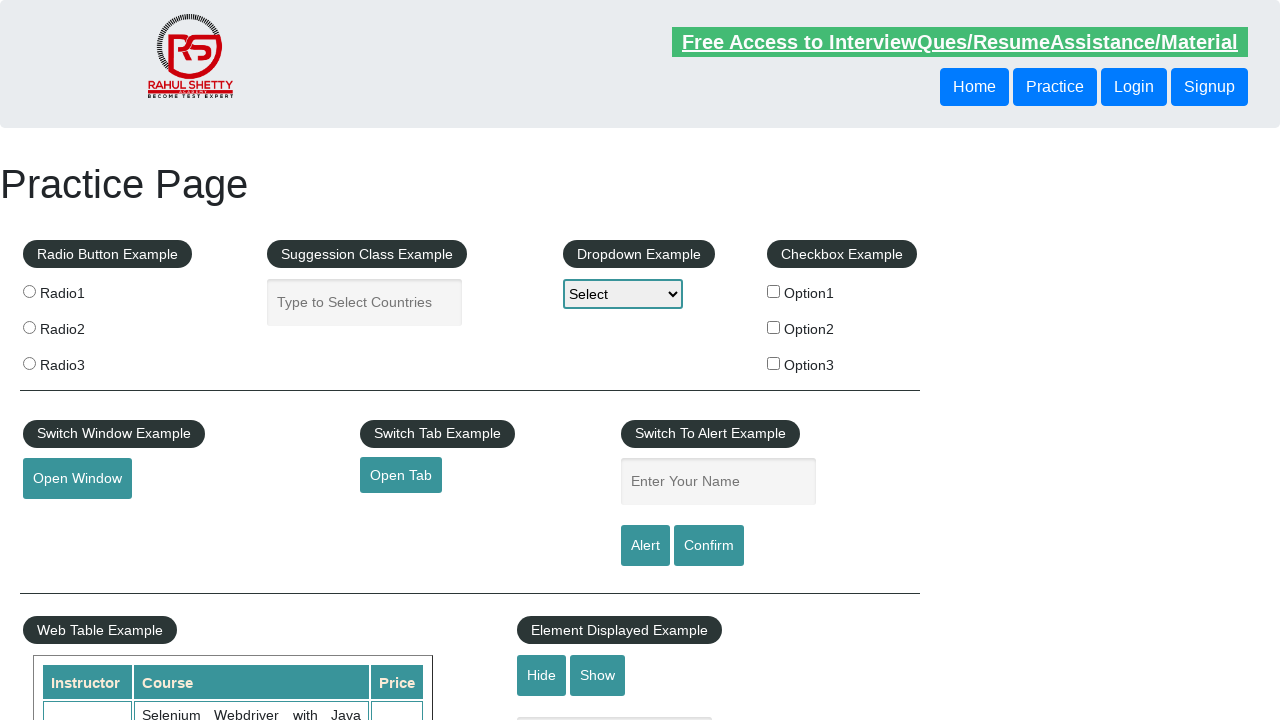